Tests iframe functionality by navigating to a demo site, clicking on an accordion panel, navigating to the iframes page, switching to an iframe, and verifying a header element exists within the iframe.

Starting URL: https://demo-project.wedevx.co

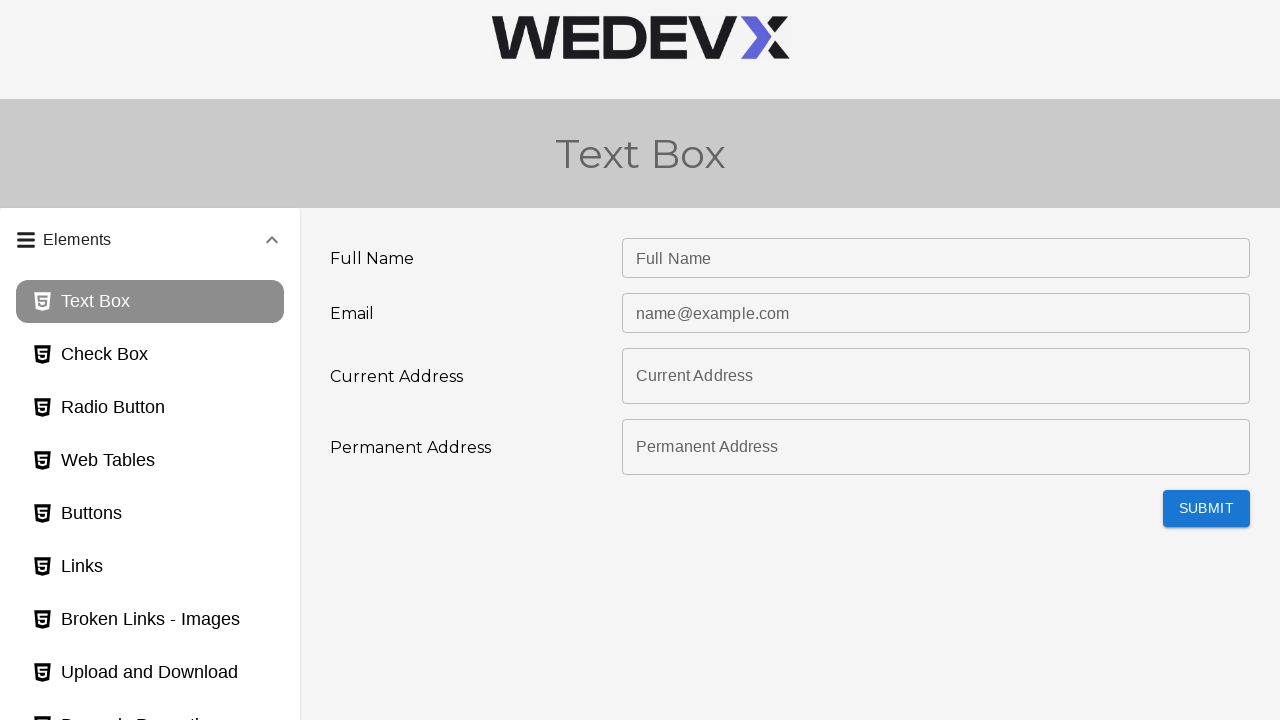

Clicked on accordion panel header at (150, 525) on #panel3bh-header
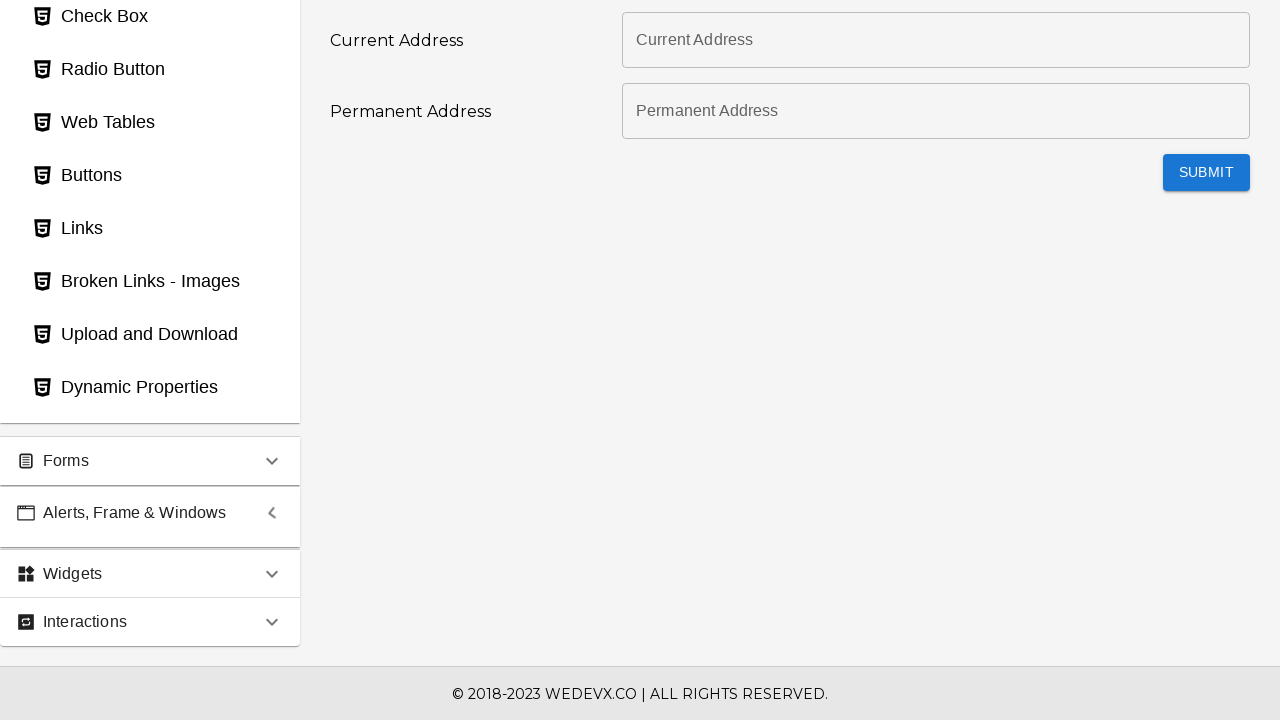

Clicked on iframes page link at (150, 380) on #iframes_page
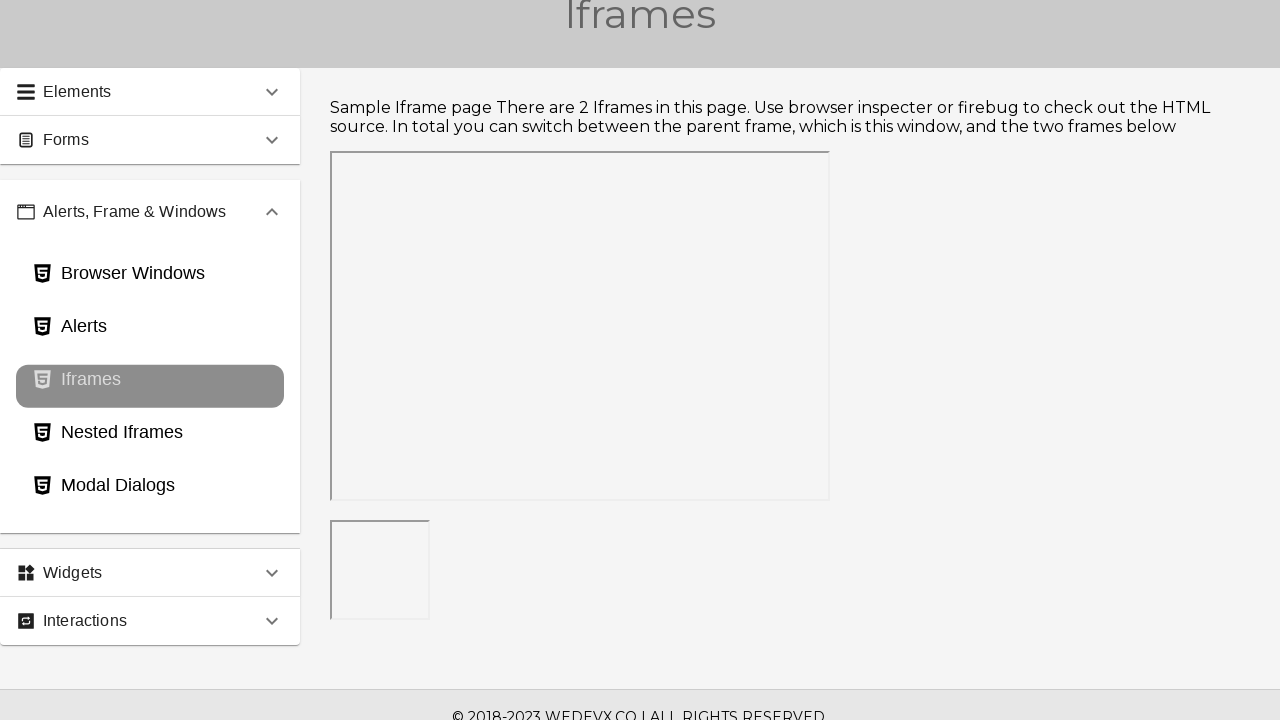

Waited for iframe #frame1 to be present
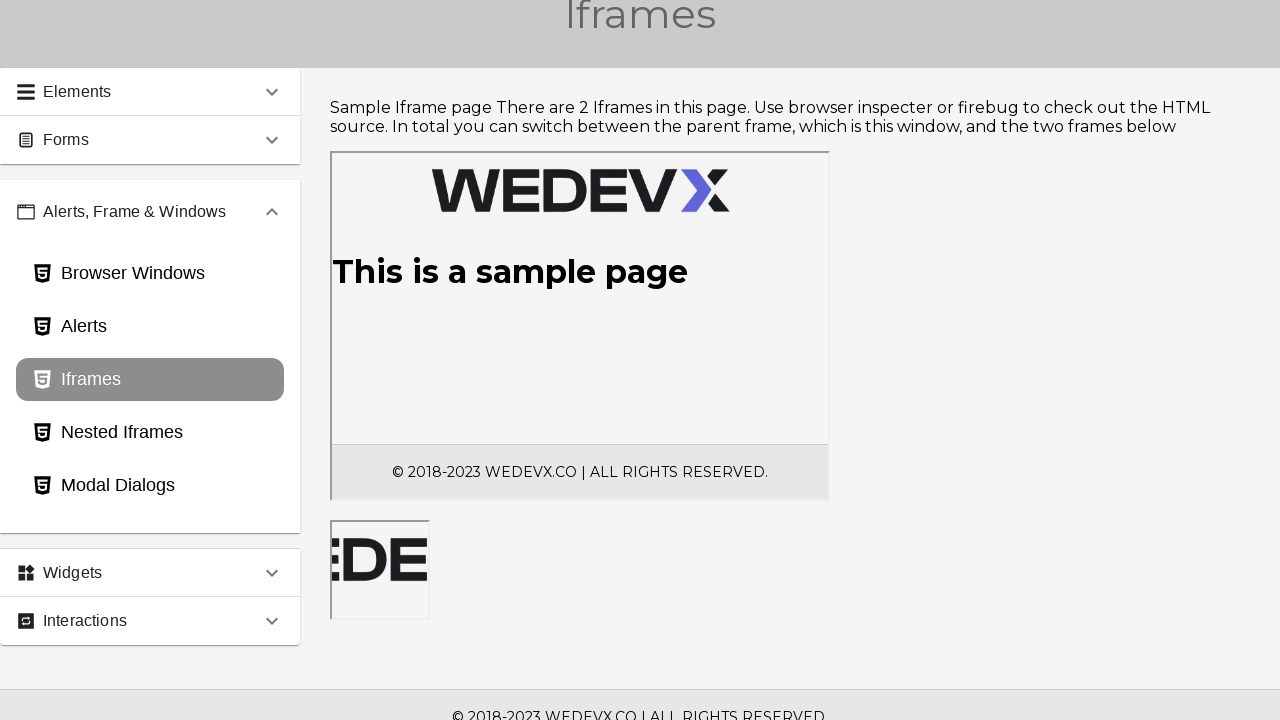

Located iframe #frame1
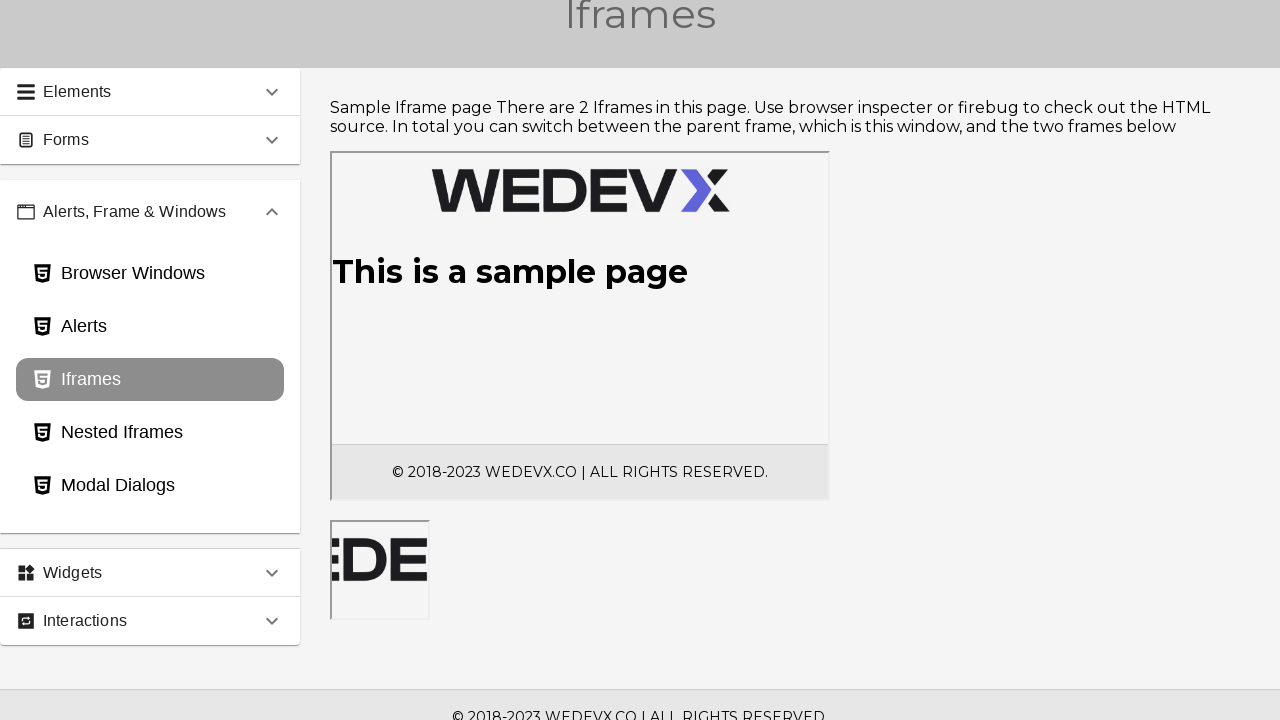

Verified h1 header element exists within iframe
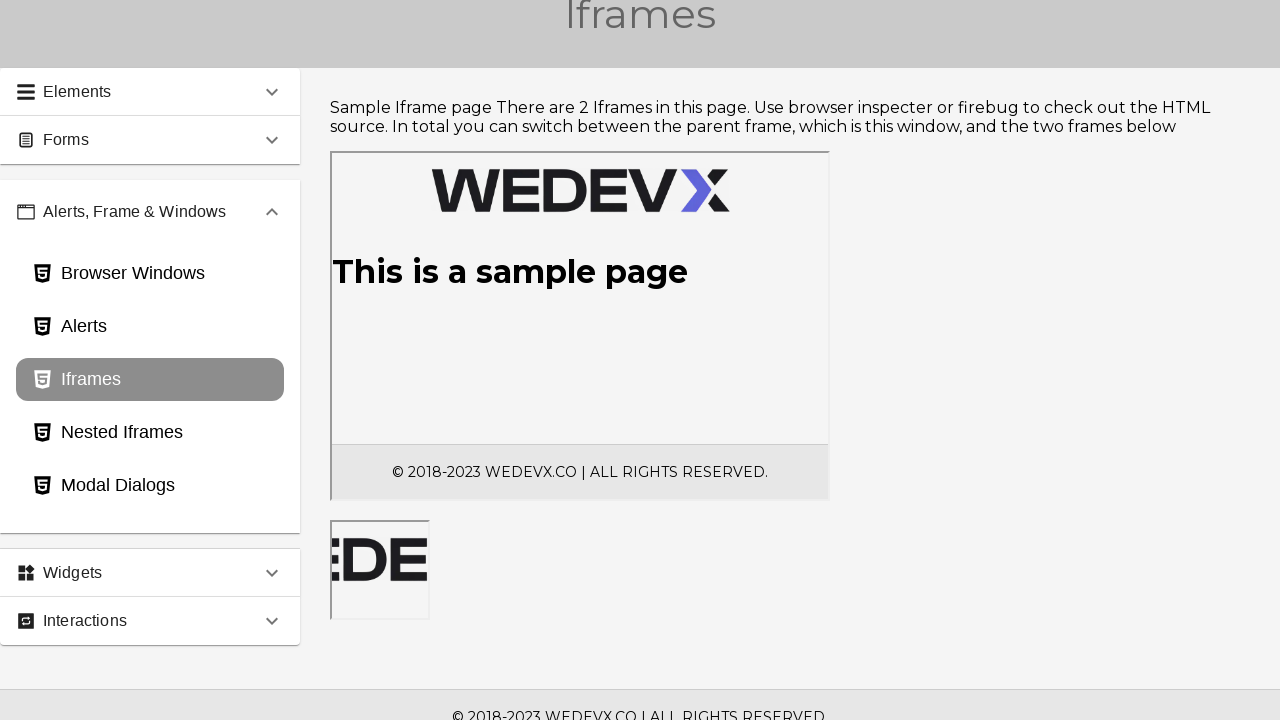

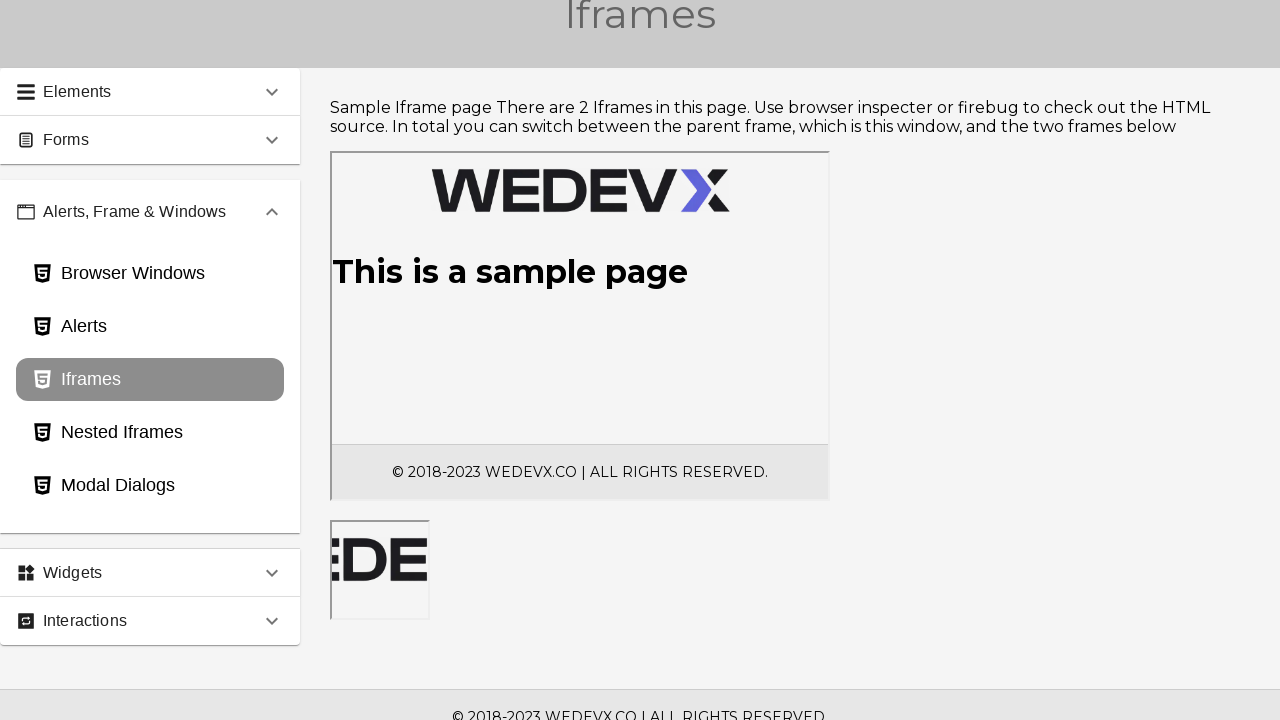